Navigates to rifle.com and checks for broken images by verifying image elements are present

Starting URL: https://www.rifle.com

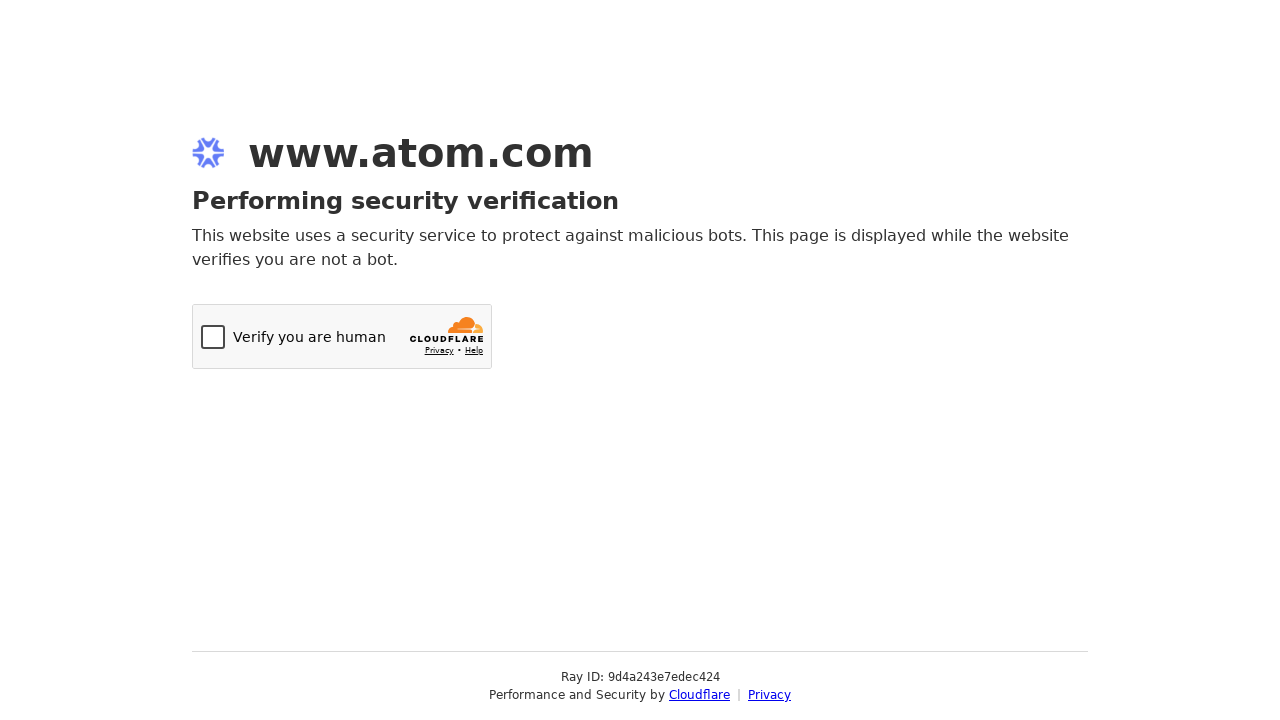

Navigated to https://www.rifle.com
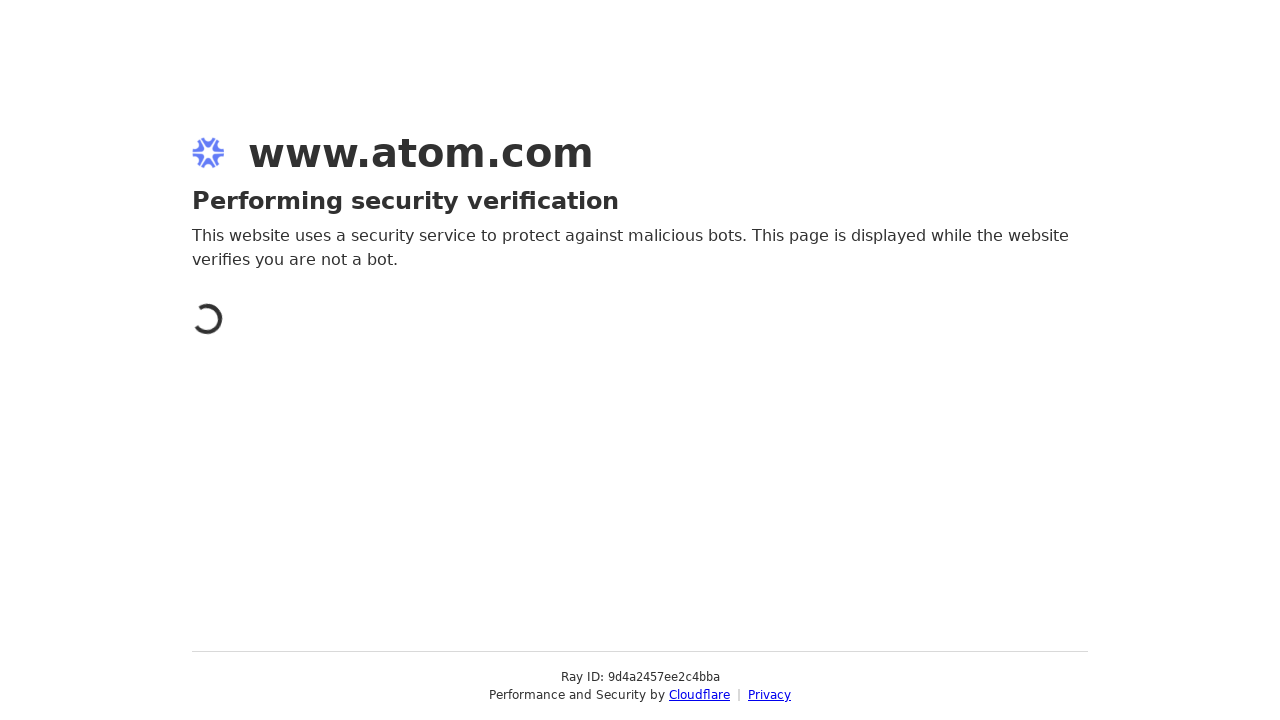

Page loaded with networkidle state
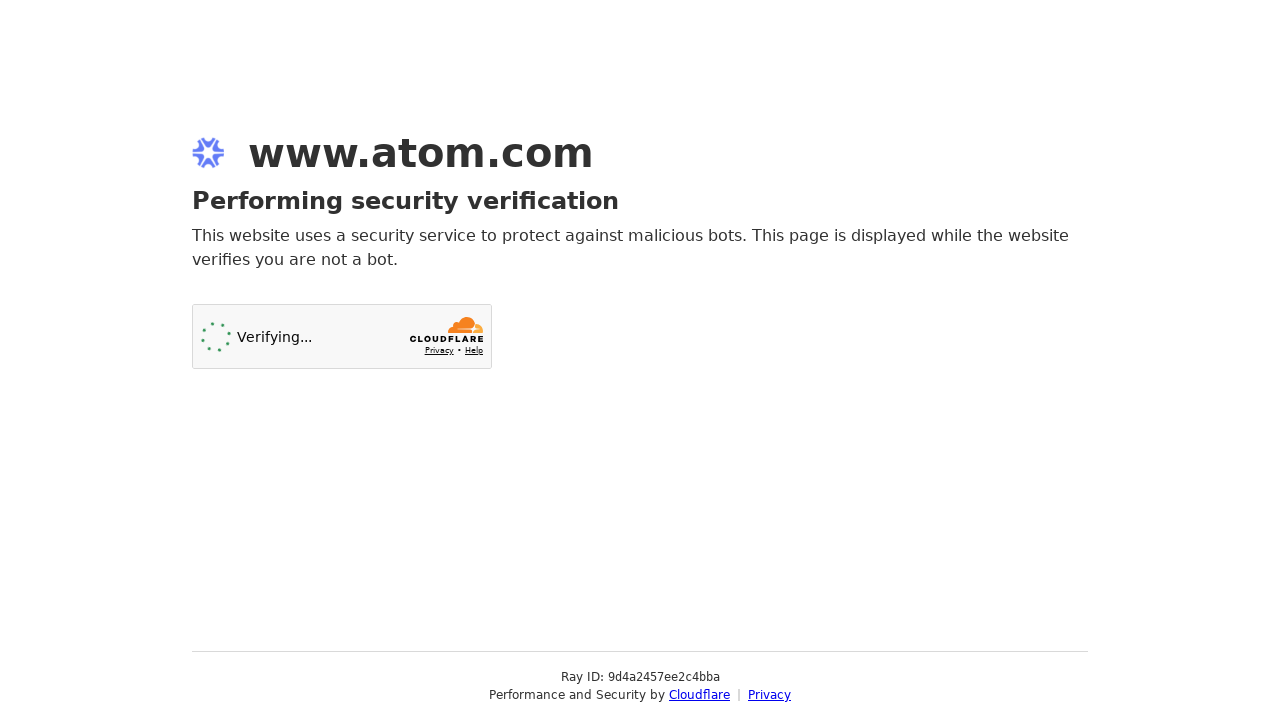

Image elements verified to be present on the page
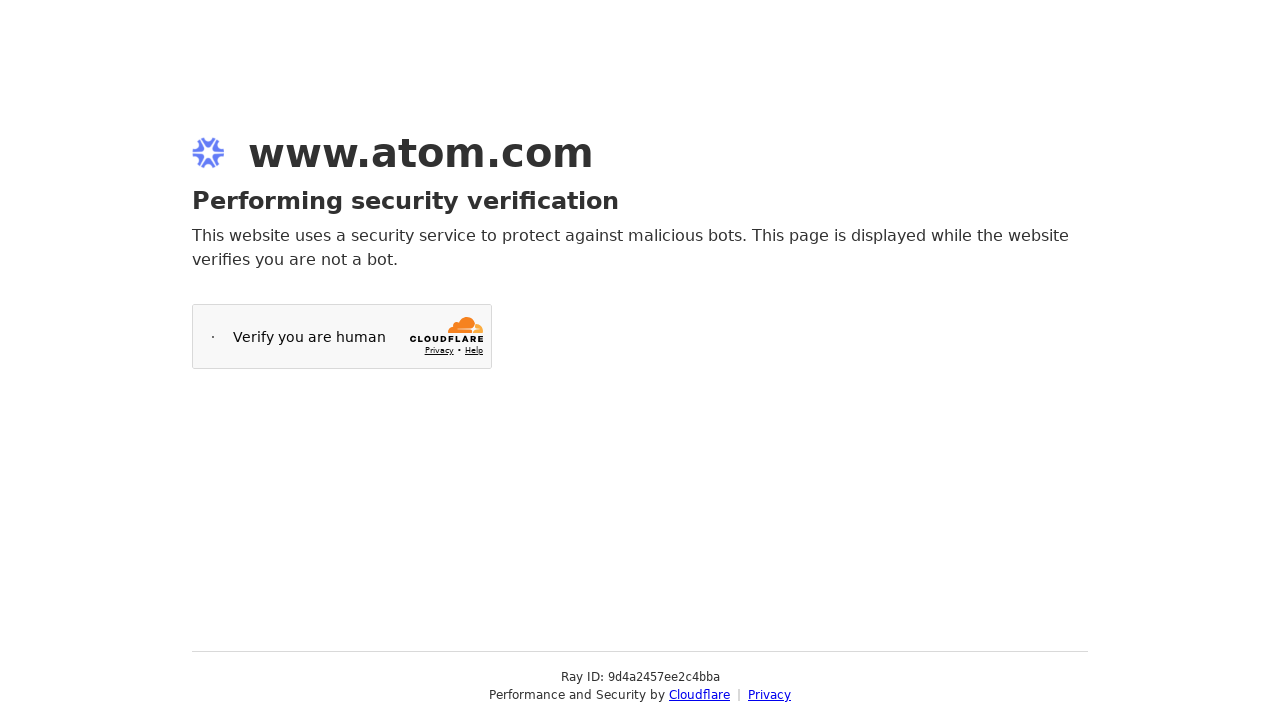

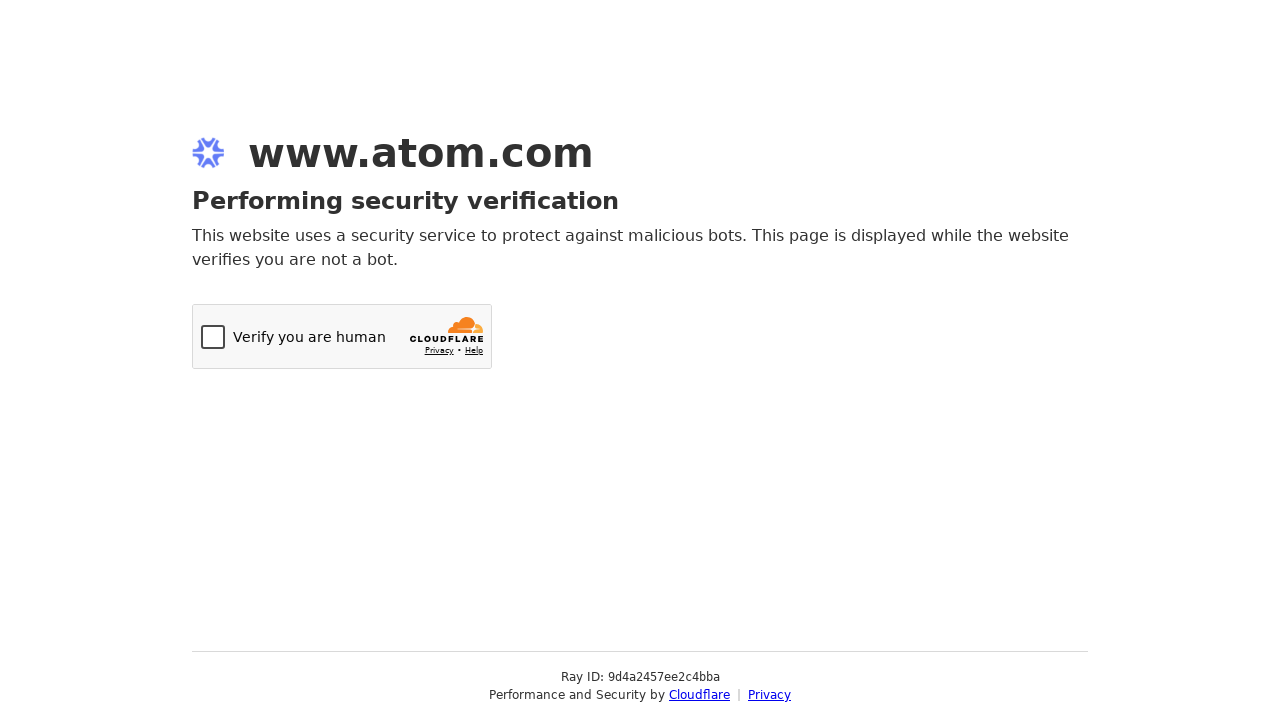